Tests checkbox functionality by clicking on checkboxes if they are not selected, then verifies both checkboxes are selected

Starting URL: https://the-internet.herokuapp.com/checkboxes

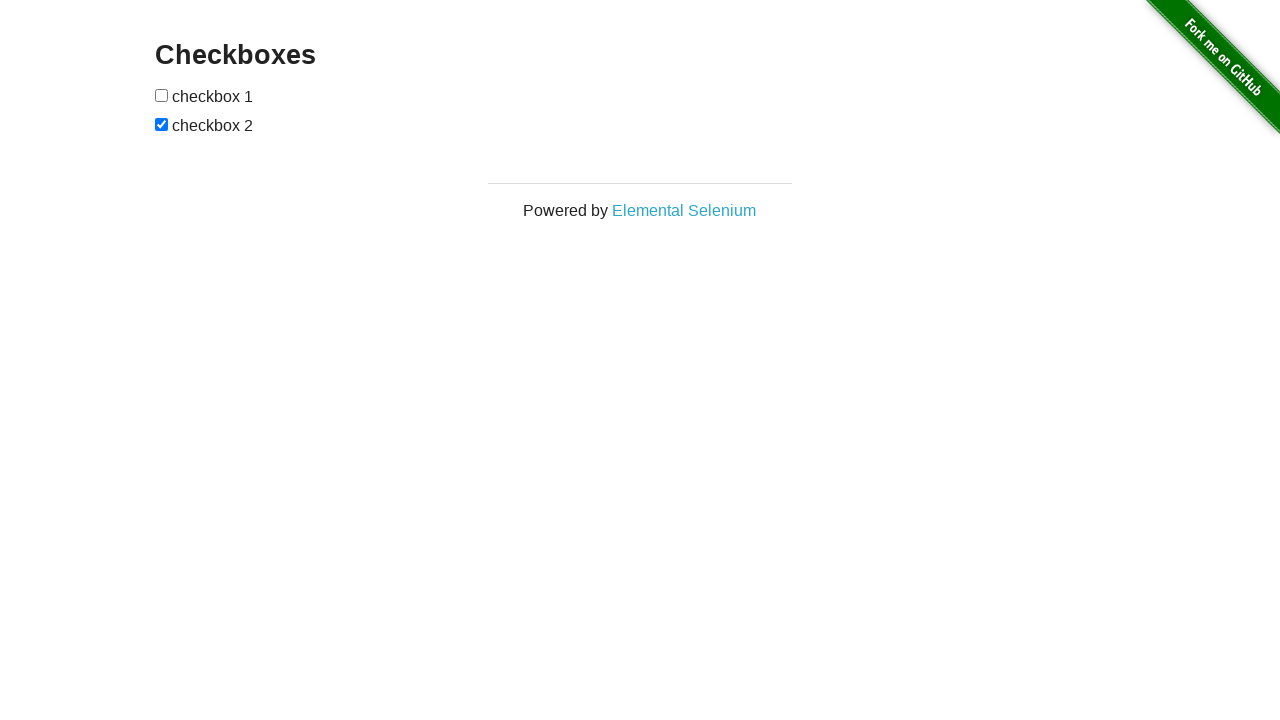

Located first checkbox element
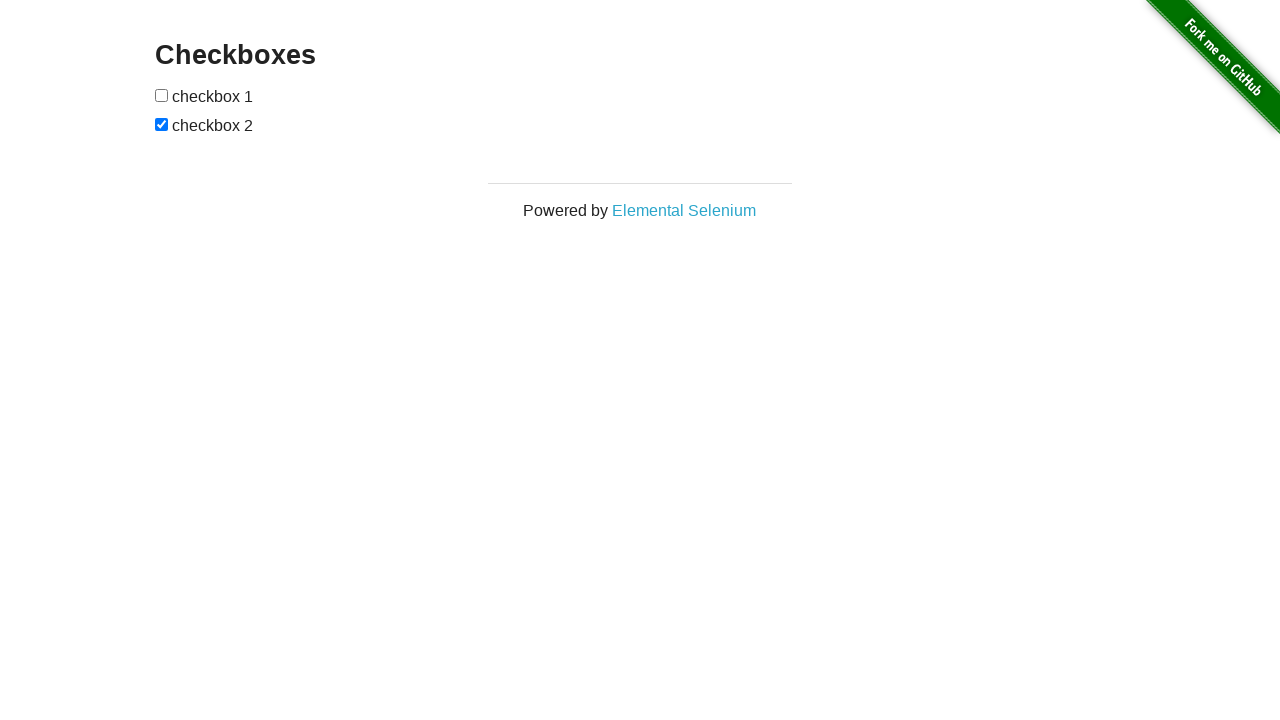

First checkbox was not selected, clicked to select it at (162, 95) on xpath=//input[@type='checkbox'][1]
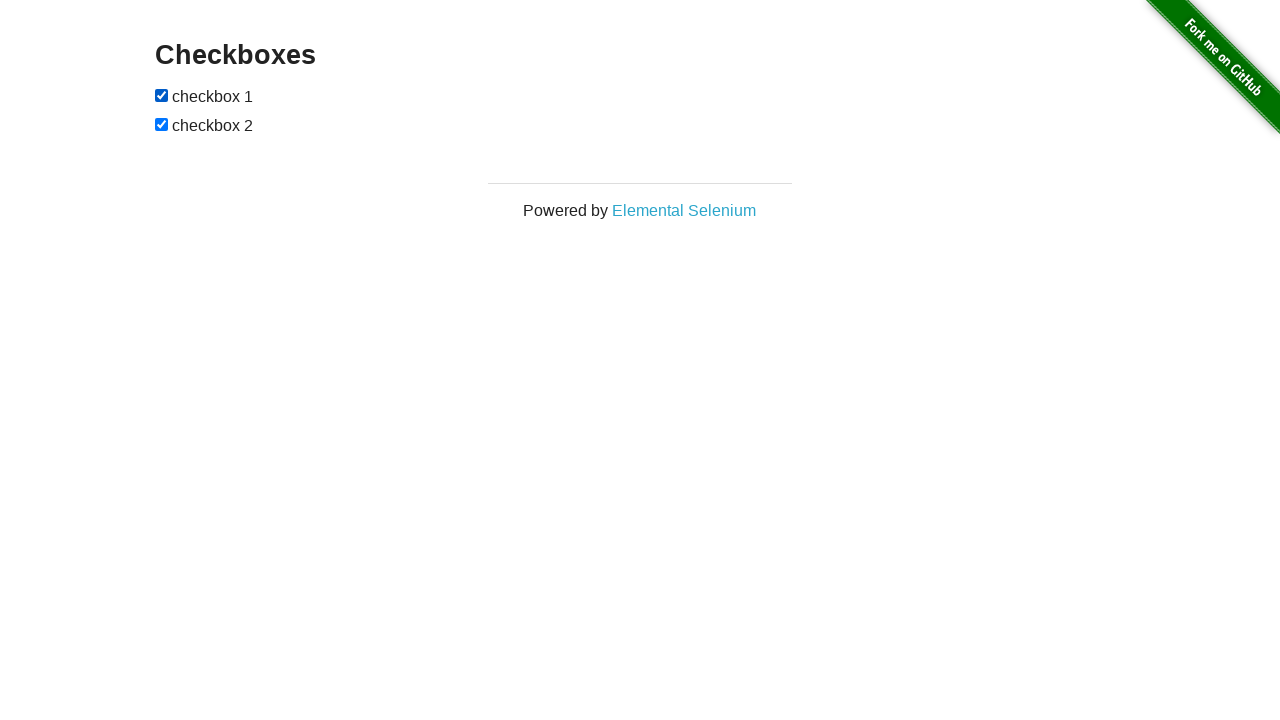

Located second checkbox element
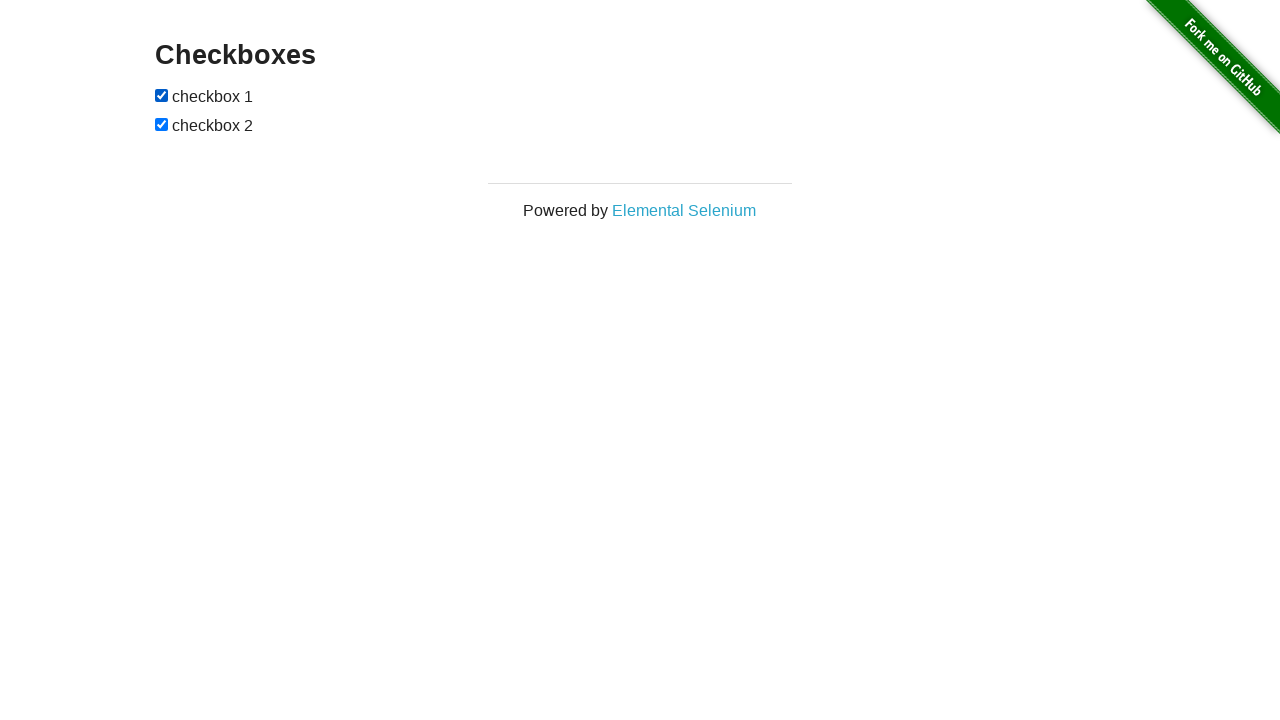

Second checkbox was already selected
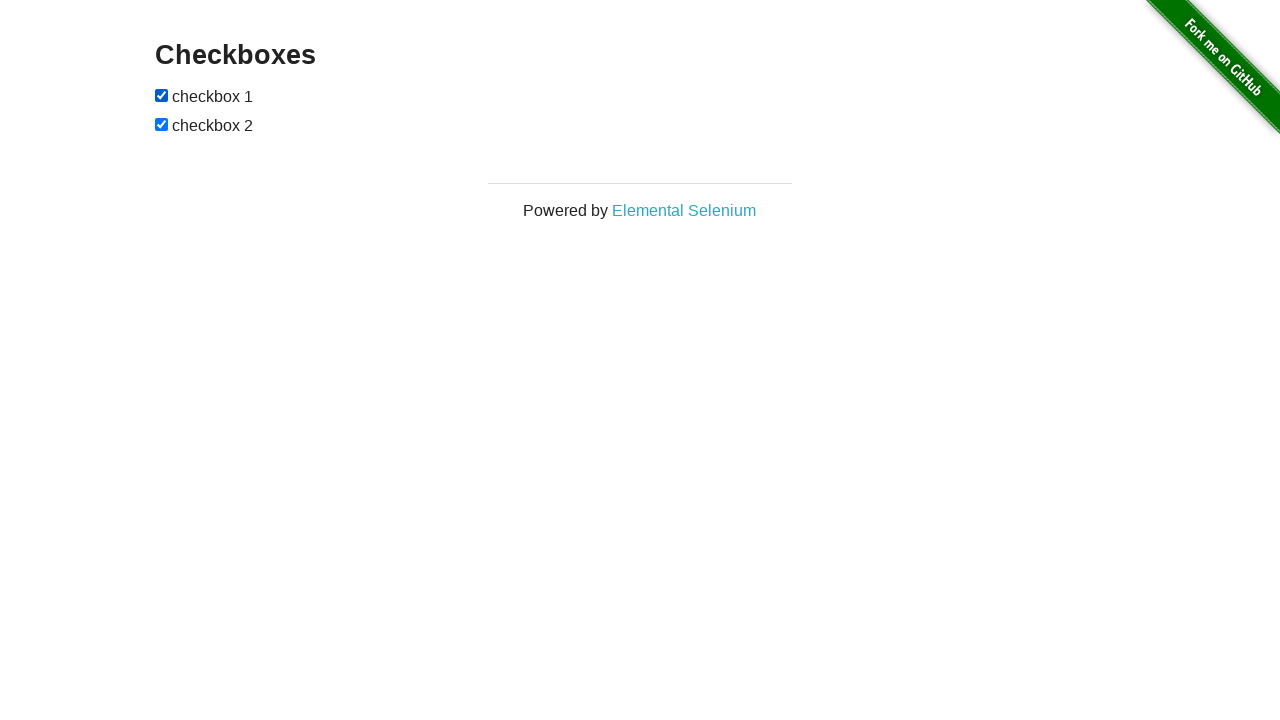

Verified first checkbox is selected
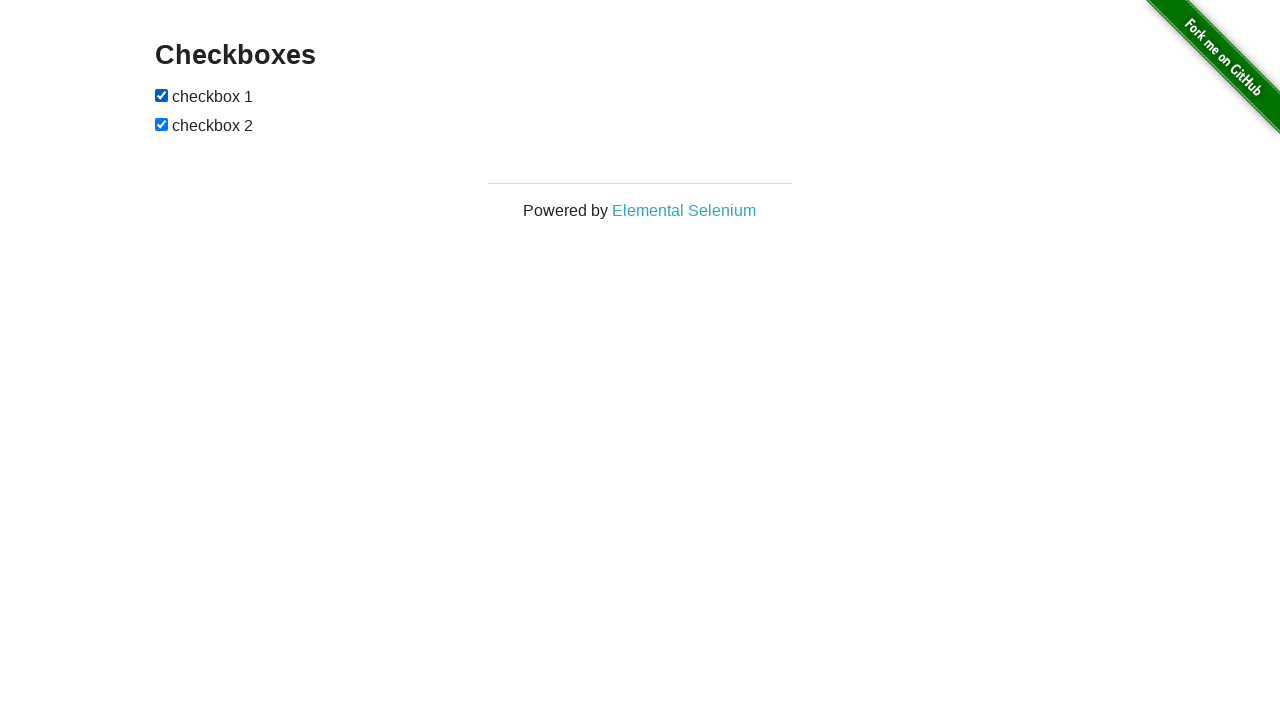

Verified second checkbox is selected
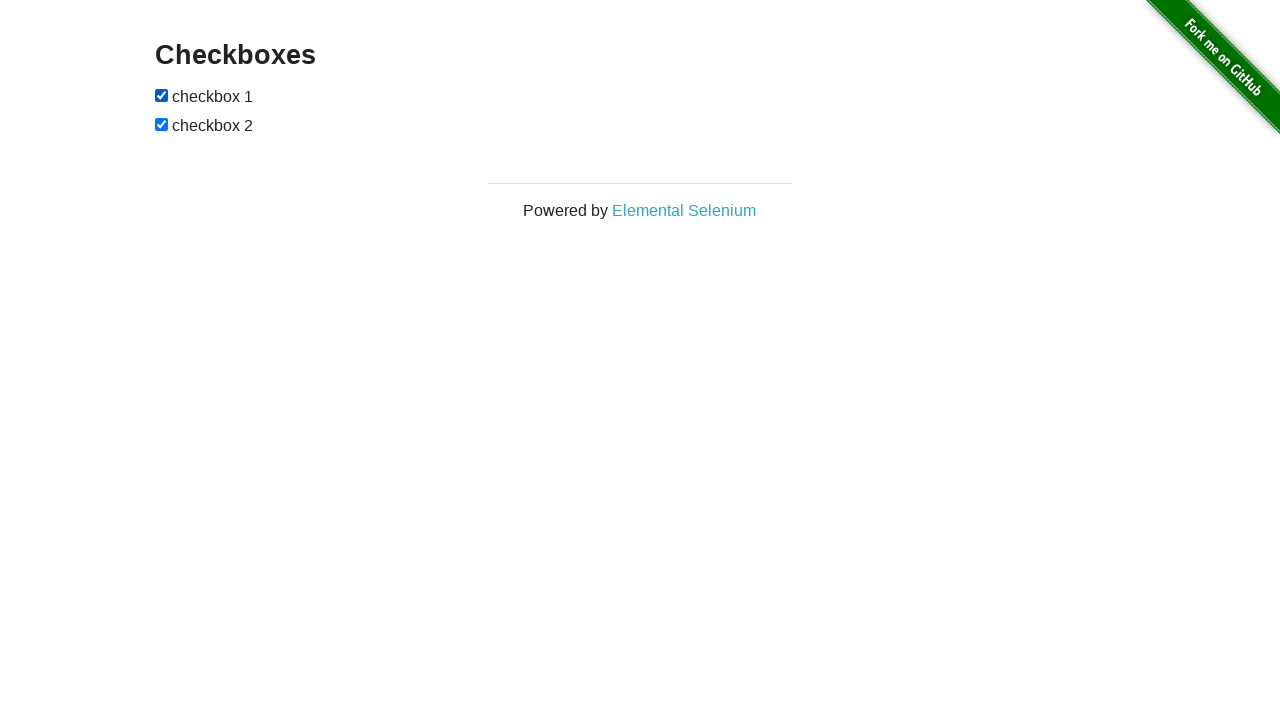

Located all checkboxes on the page
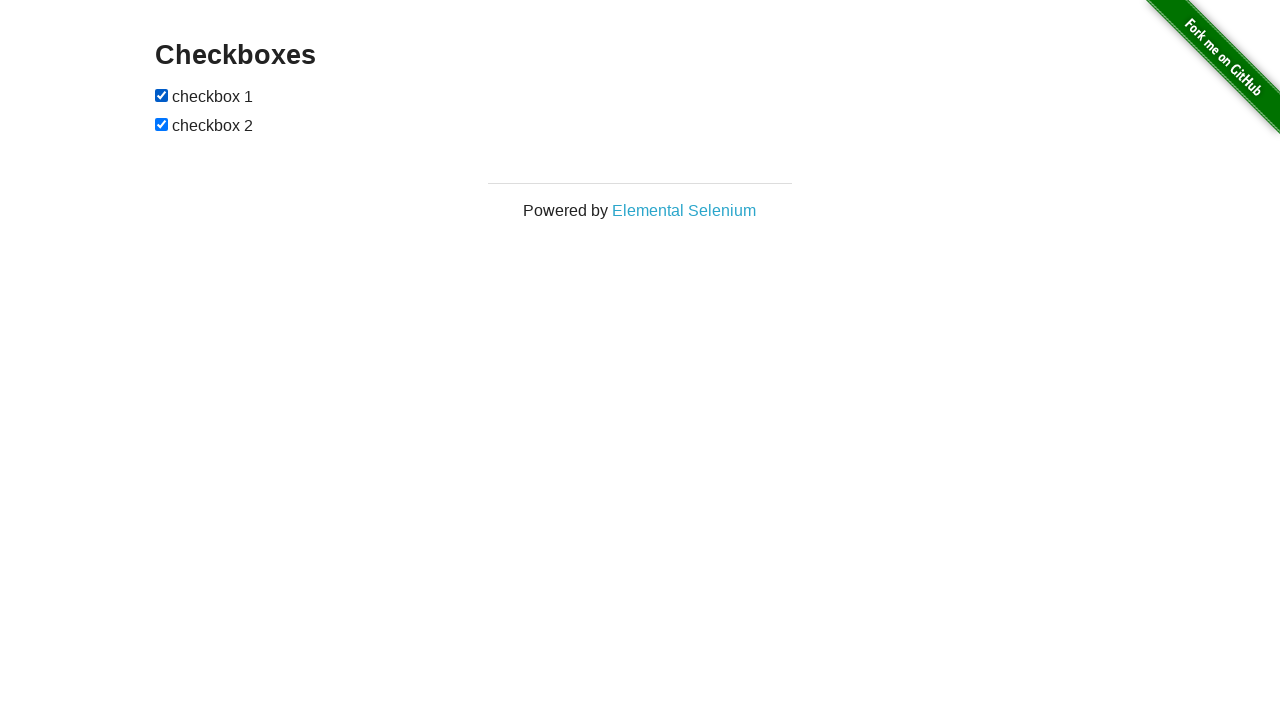

Retrieved count of all checkboxes: 2
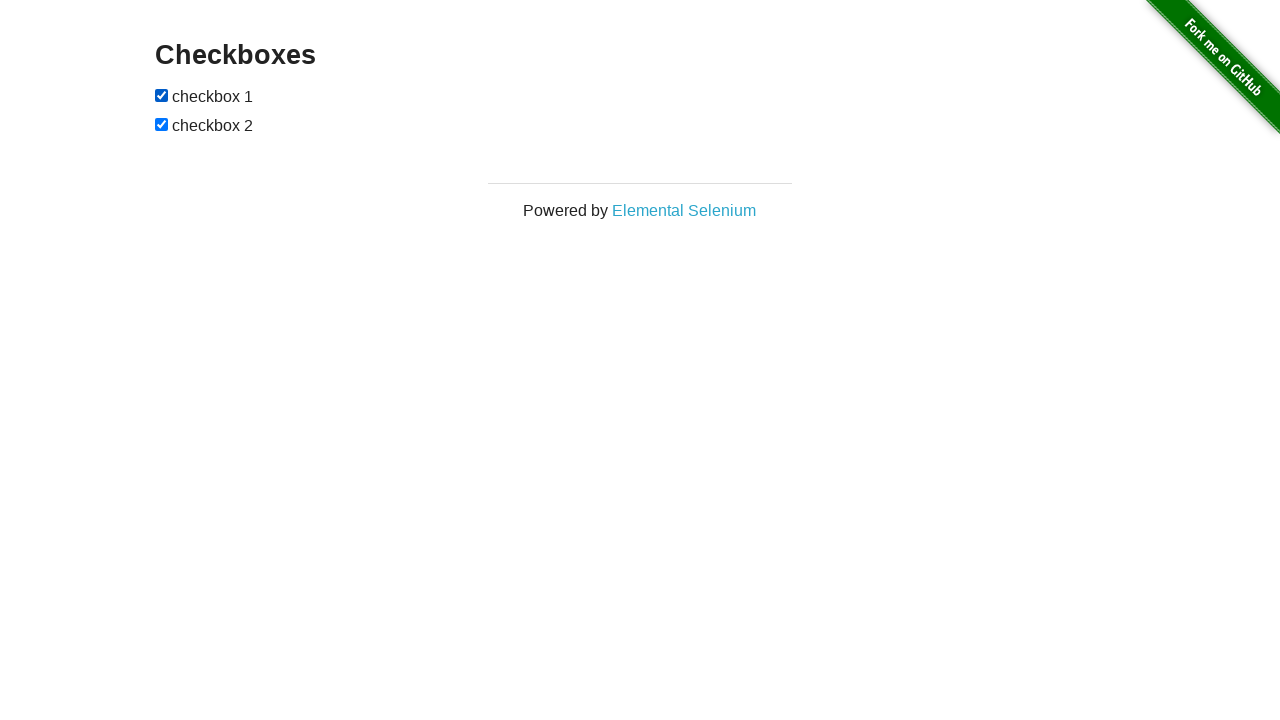

Verified checkbox 1 is selected
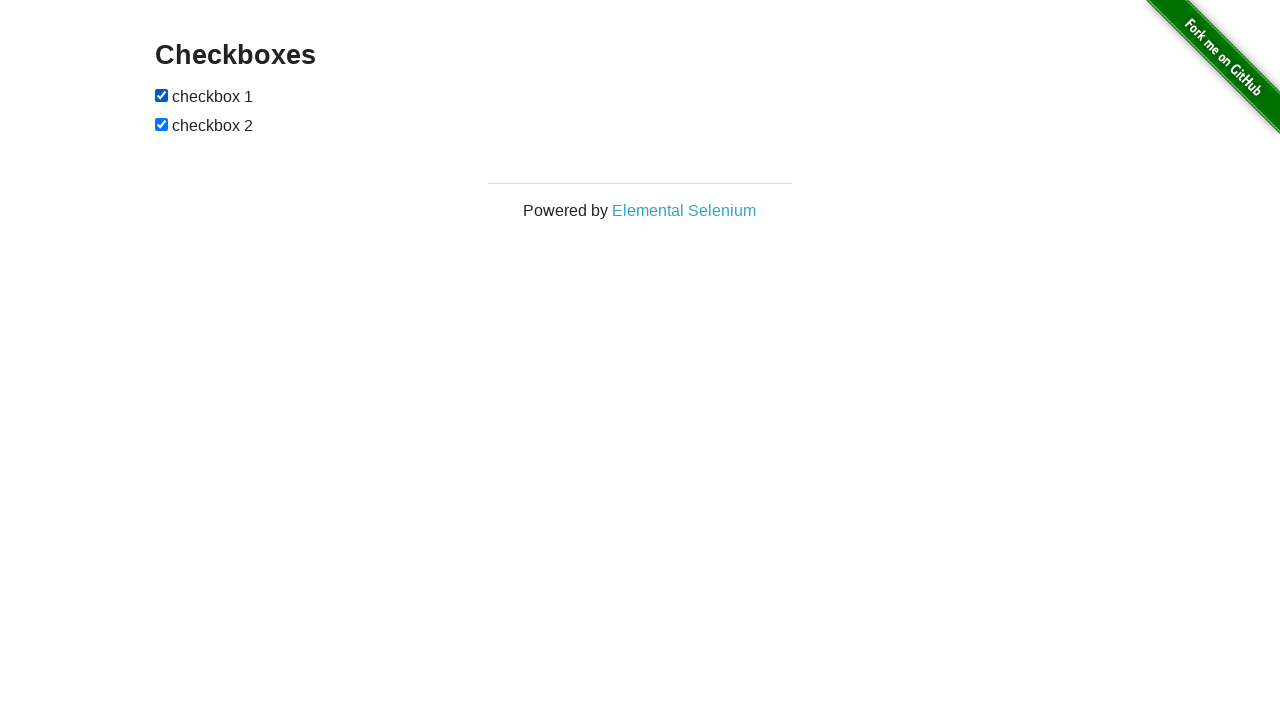

Verified checkbox 2 is selected
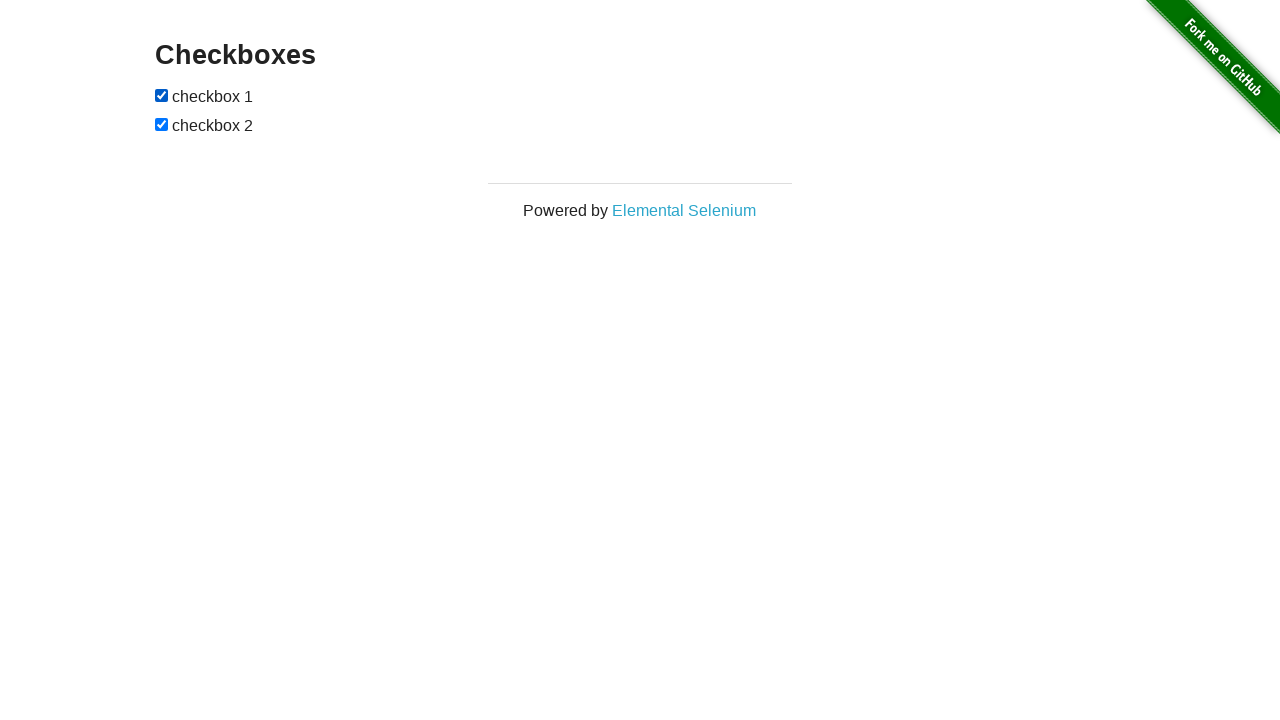

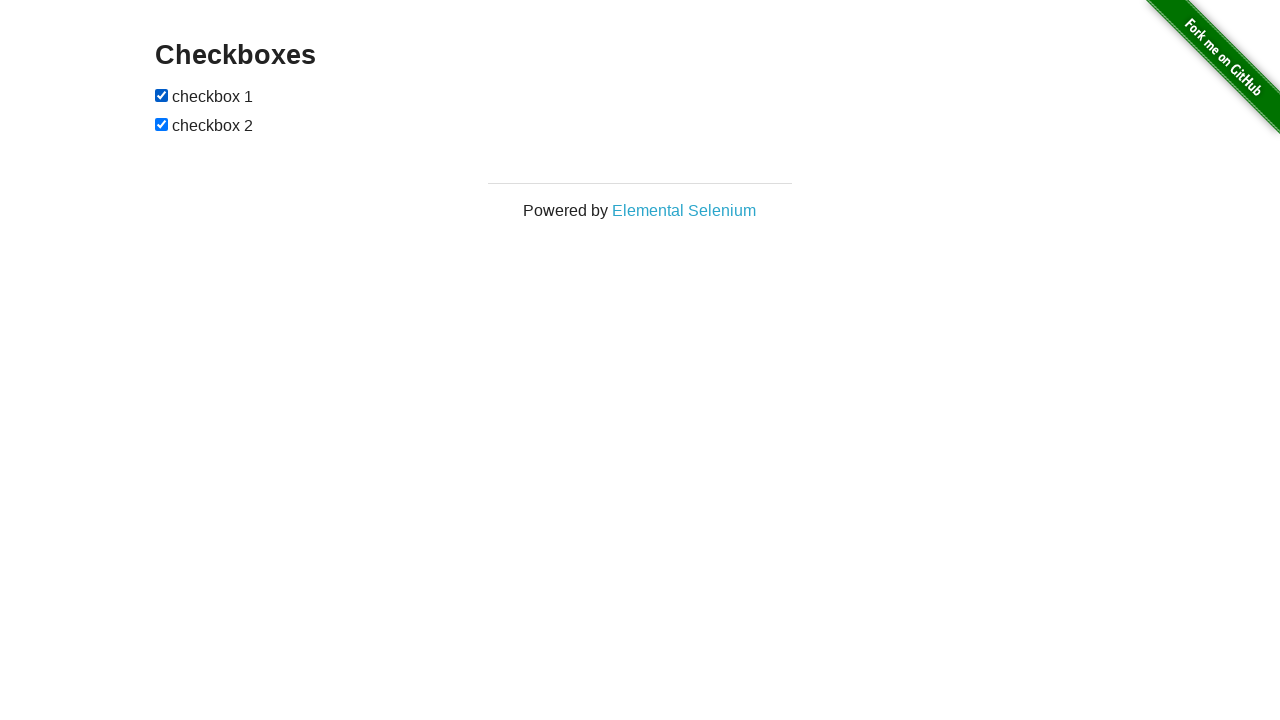